Tests the file upload functionality on pCloud Transfer by clicking the "add files" link and uploading a file

Starting URL: https://transfer.pcloud.com/

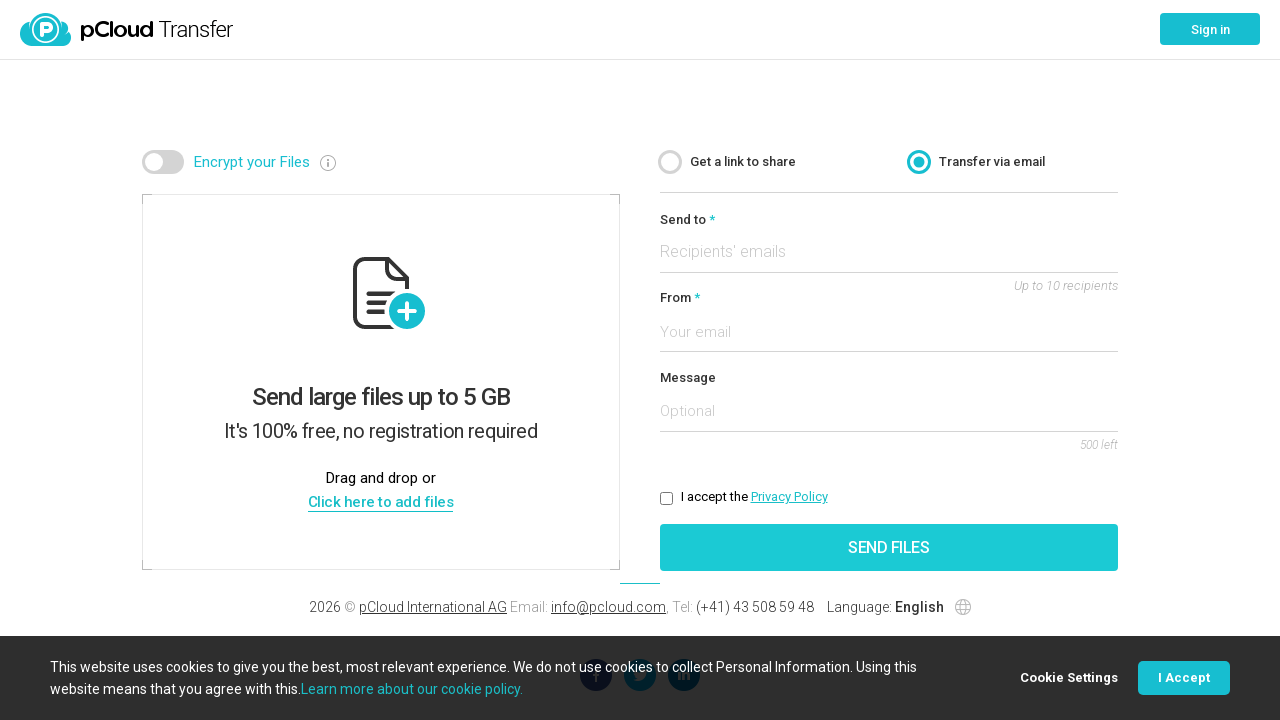

Clicked 'Click here to add files' link at (380, 502) on text=Click here to add files
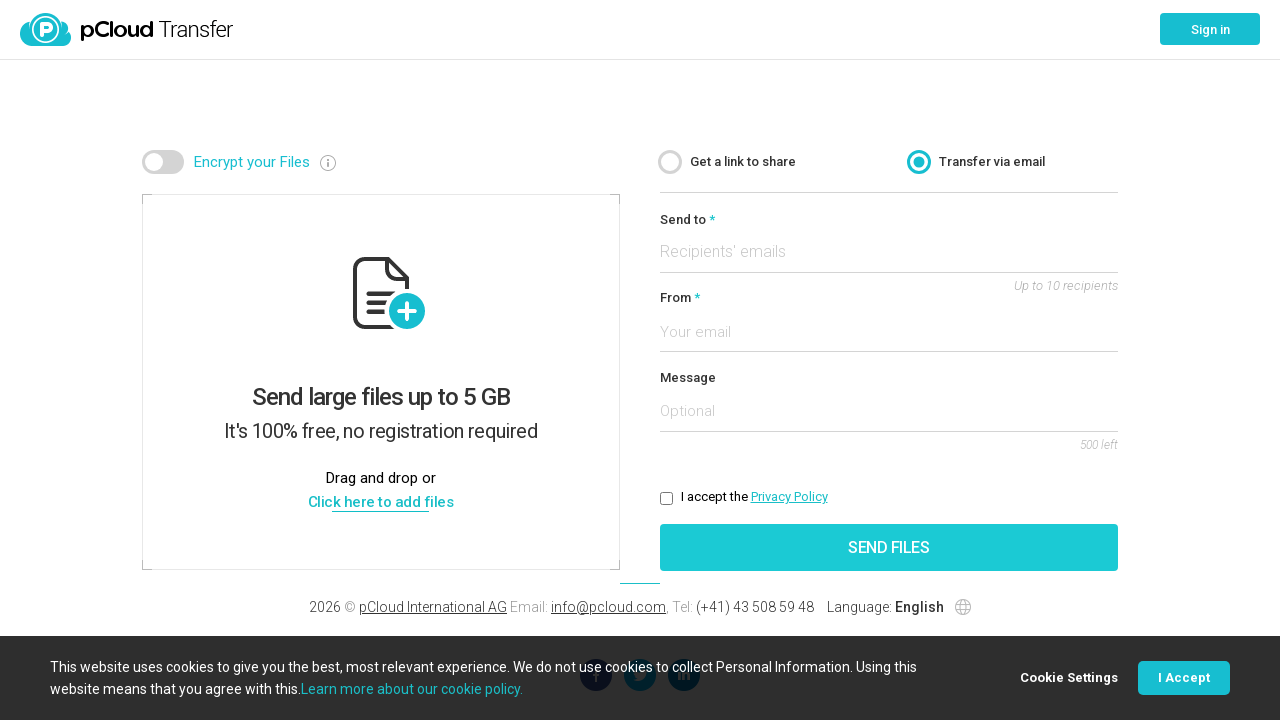

Waited 2 seconds for file input to appear
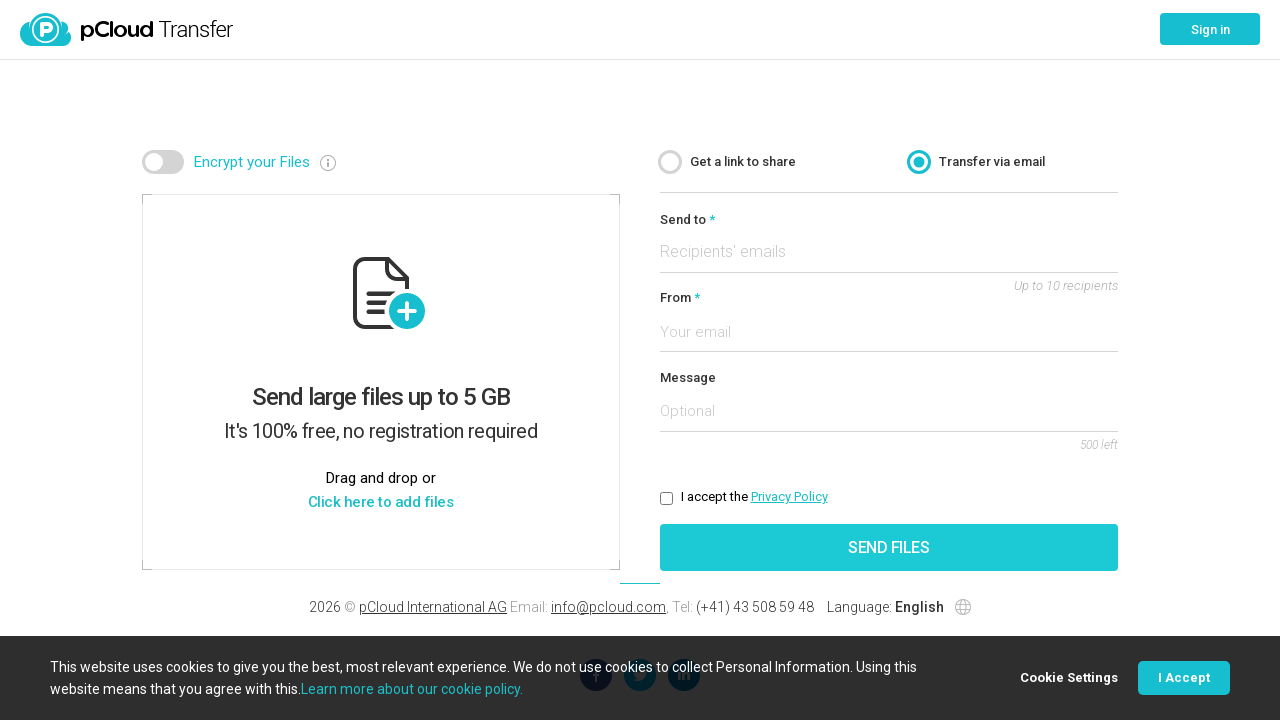

Set input files with test_upload.txt file
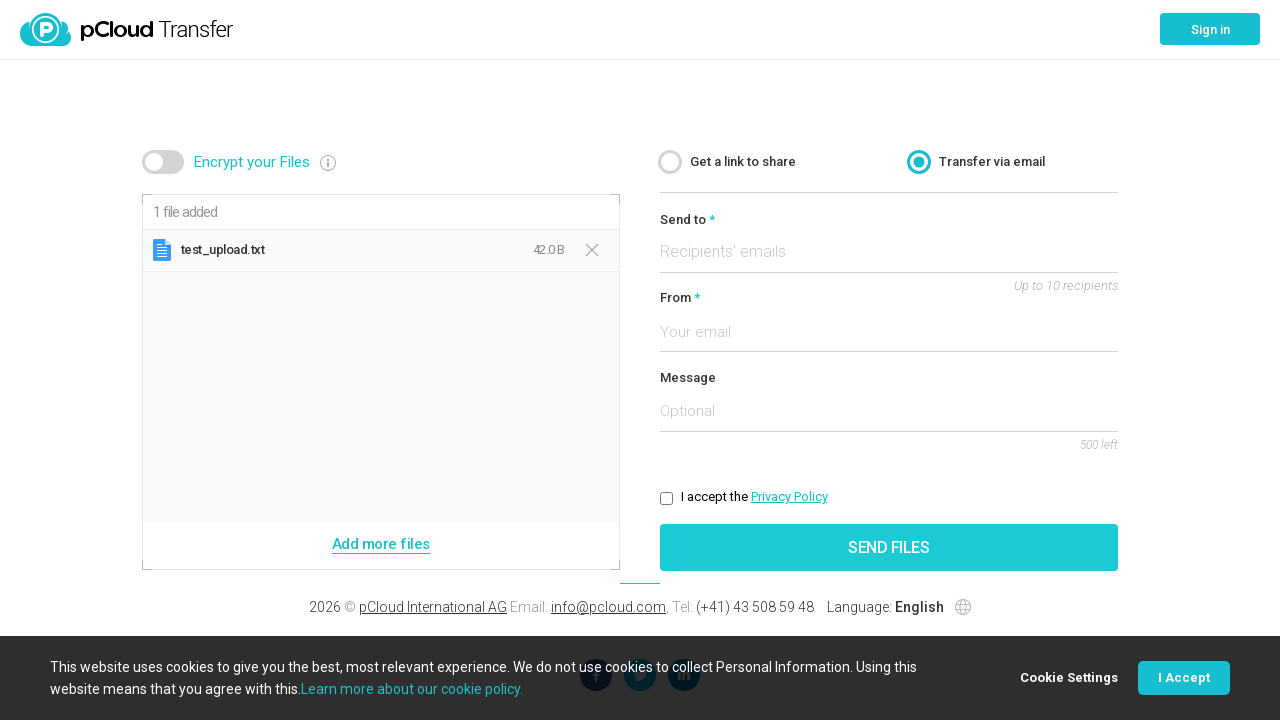

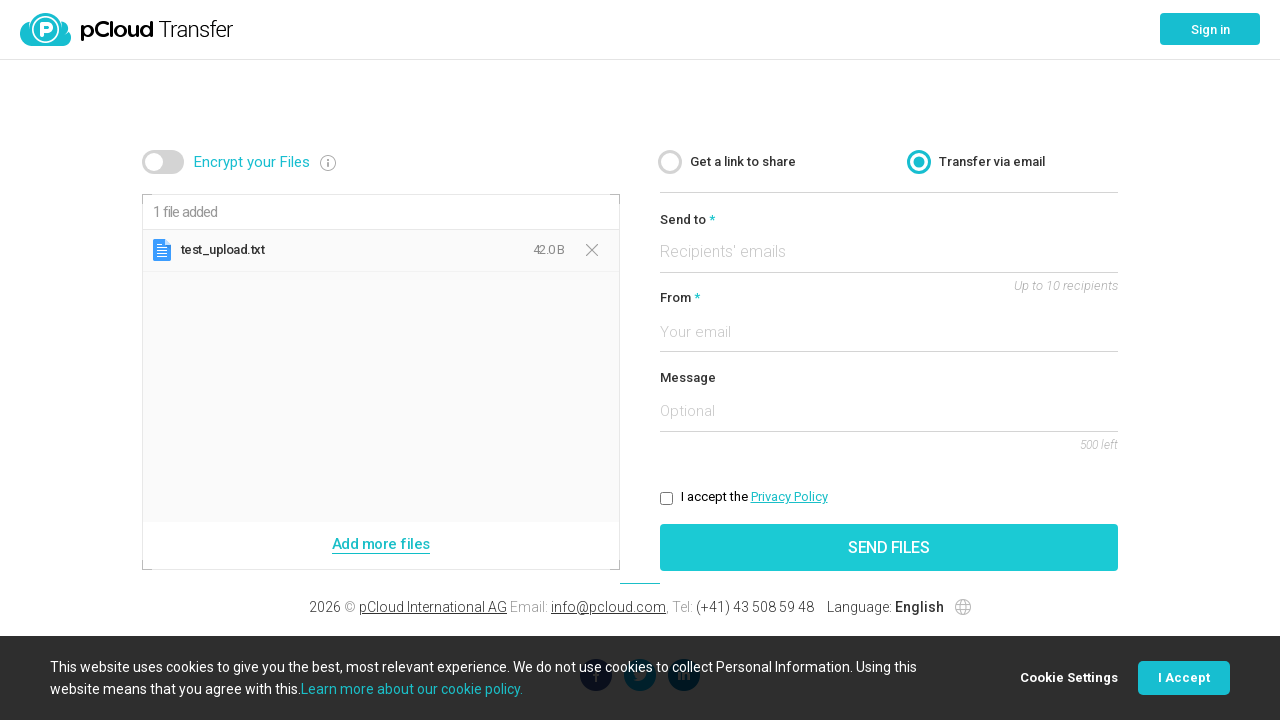